Navigates to a todo app and clicks on the User Stories link to access the user stories section

Starting URL: https://todo-app-qajp.vercel.app/

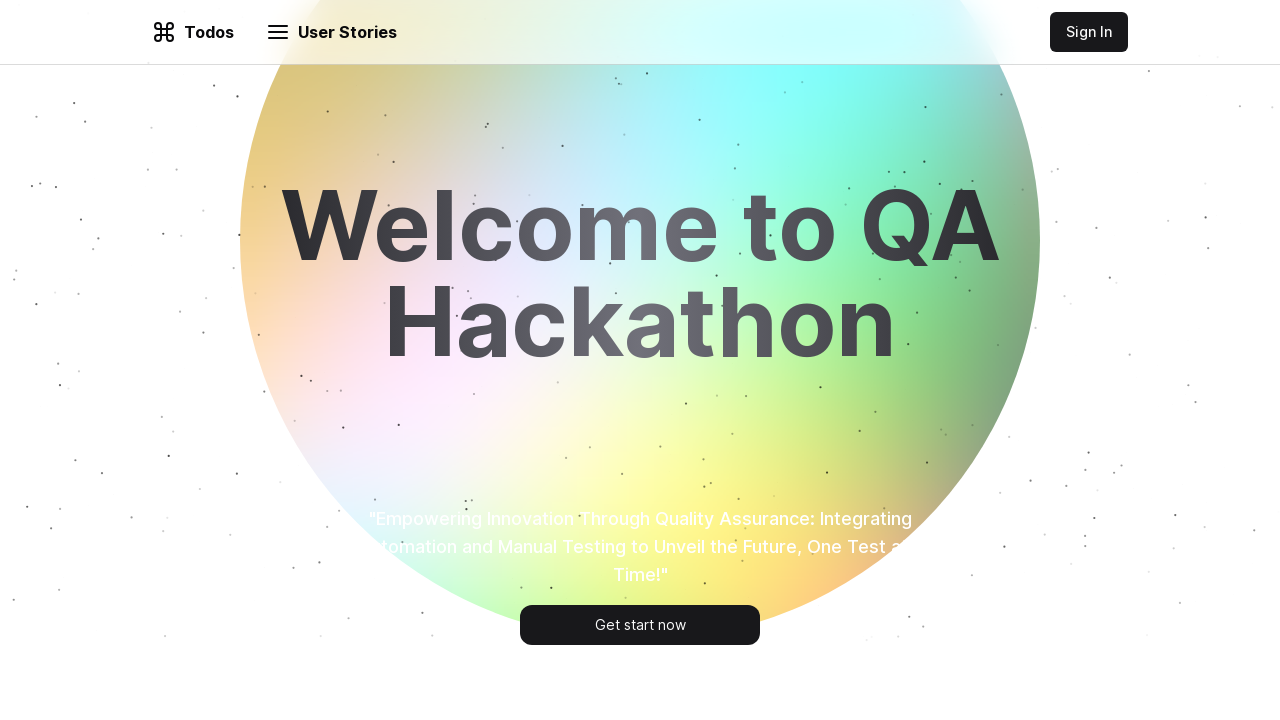

Clicked on the User Stories link at (340, 32) on a[href="/userstories"]
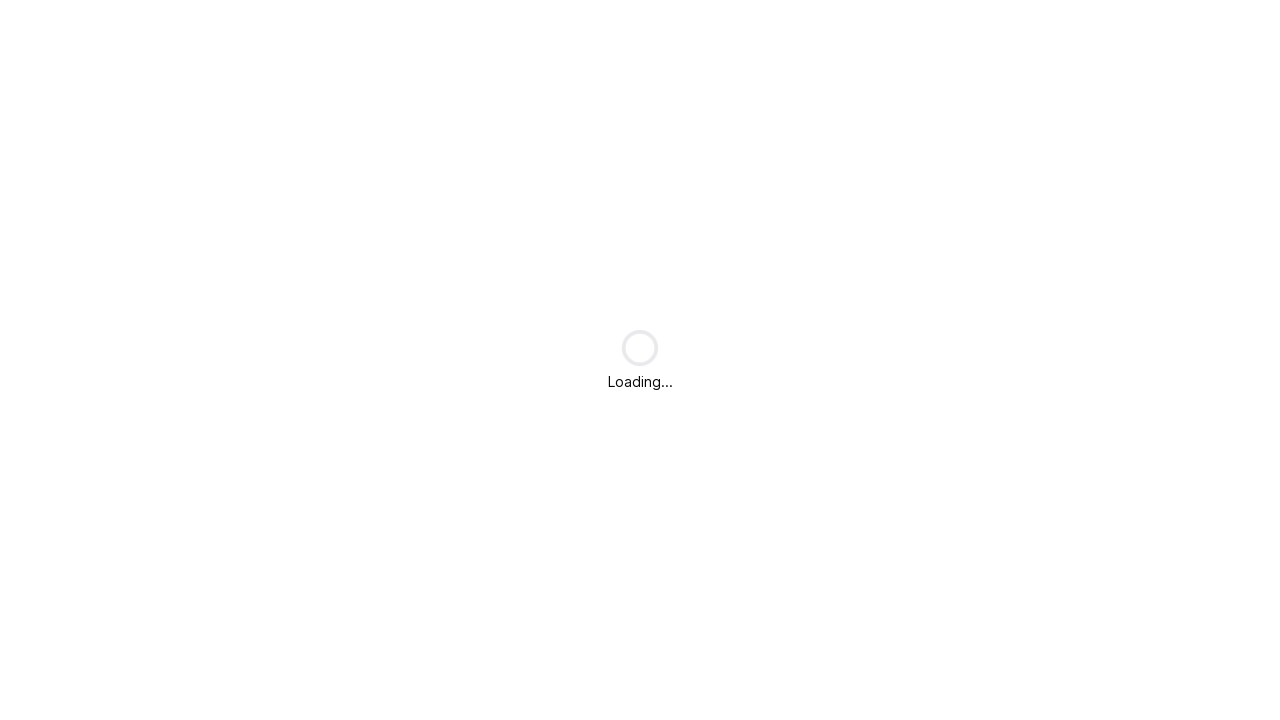

Navigation to User Stories section completed
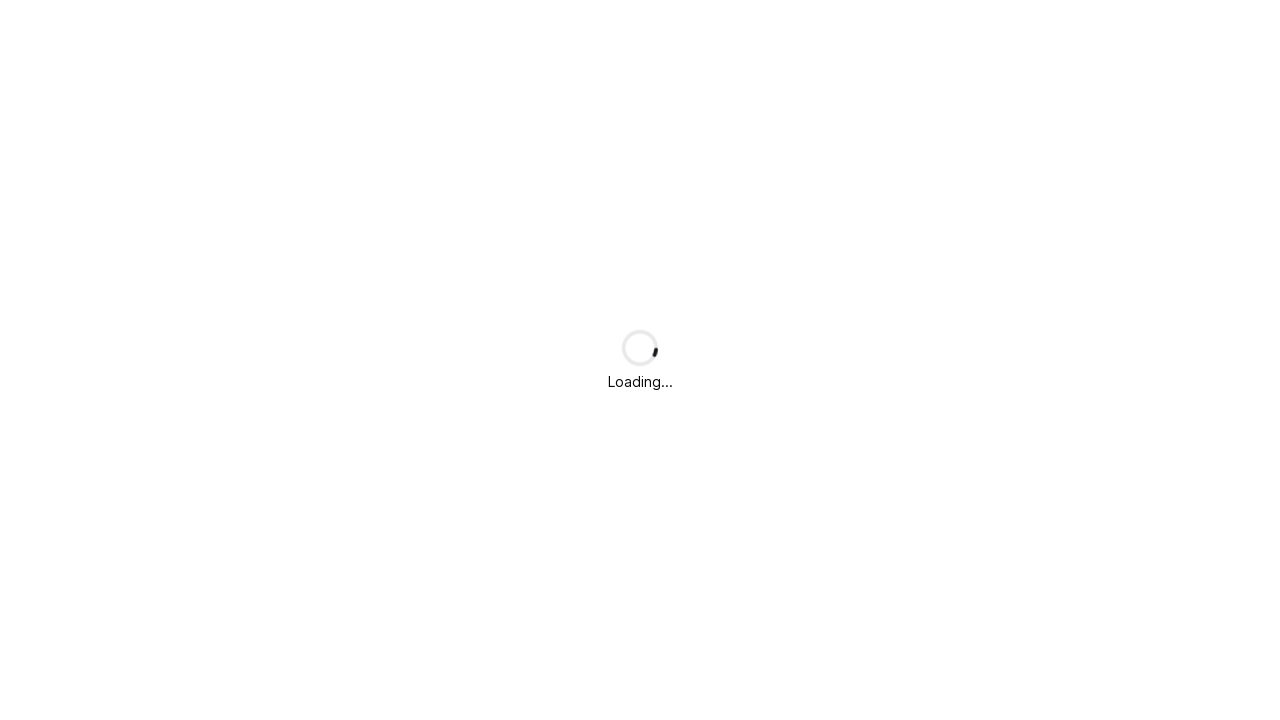

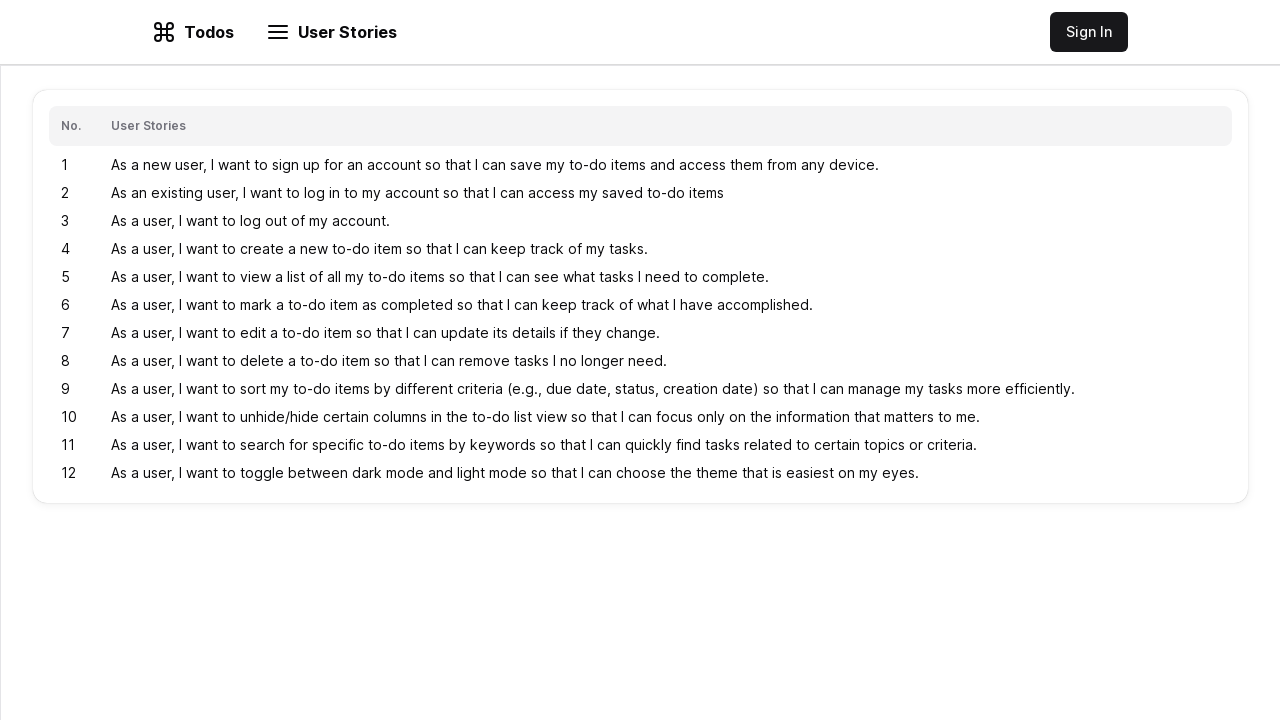